Tests extracting text from elements after AJAX load with explicit wait for element attachment

Starting URL: http://uitestingplayground.com/ajax

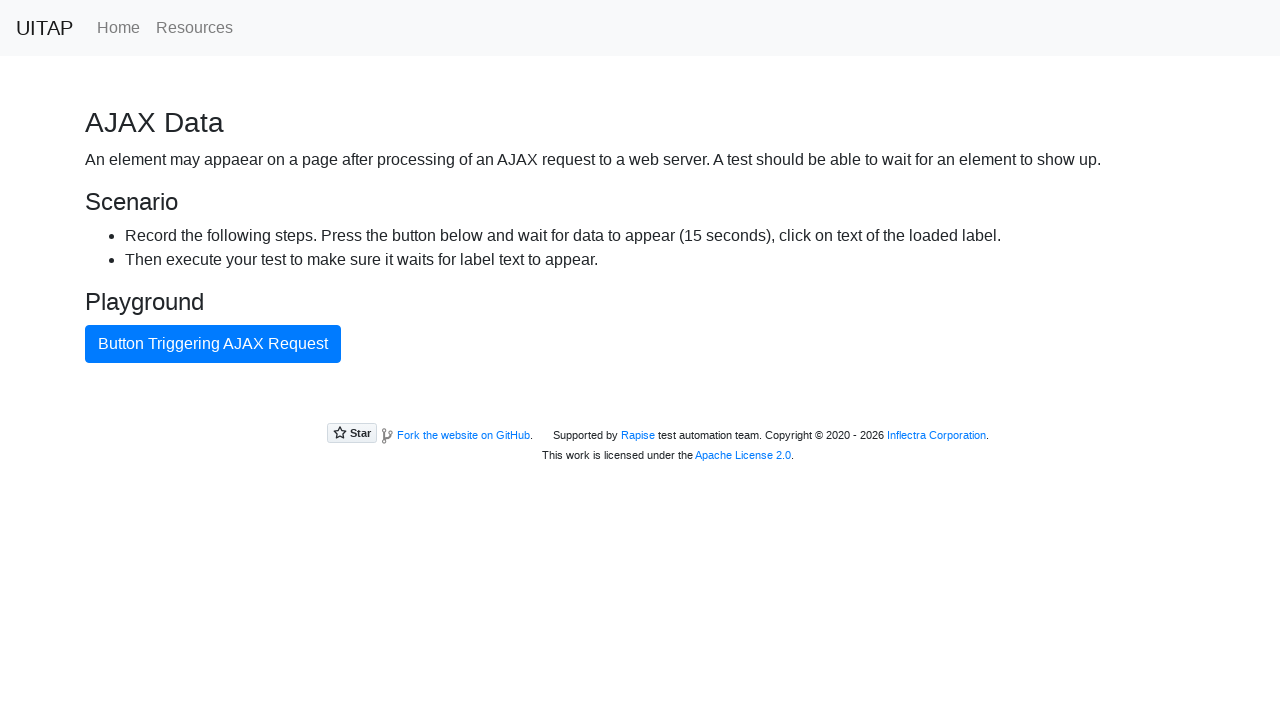

Clicked the AJAX button at (213, 344) on #ajaxButton
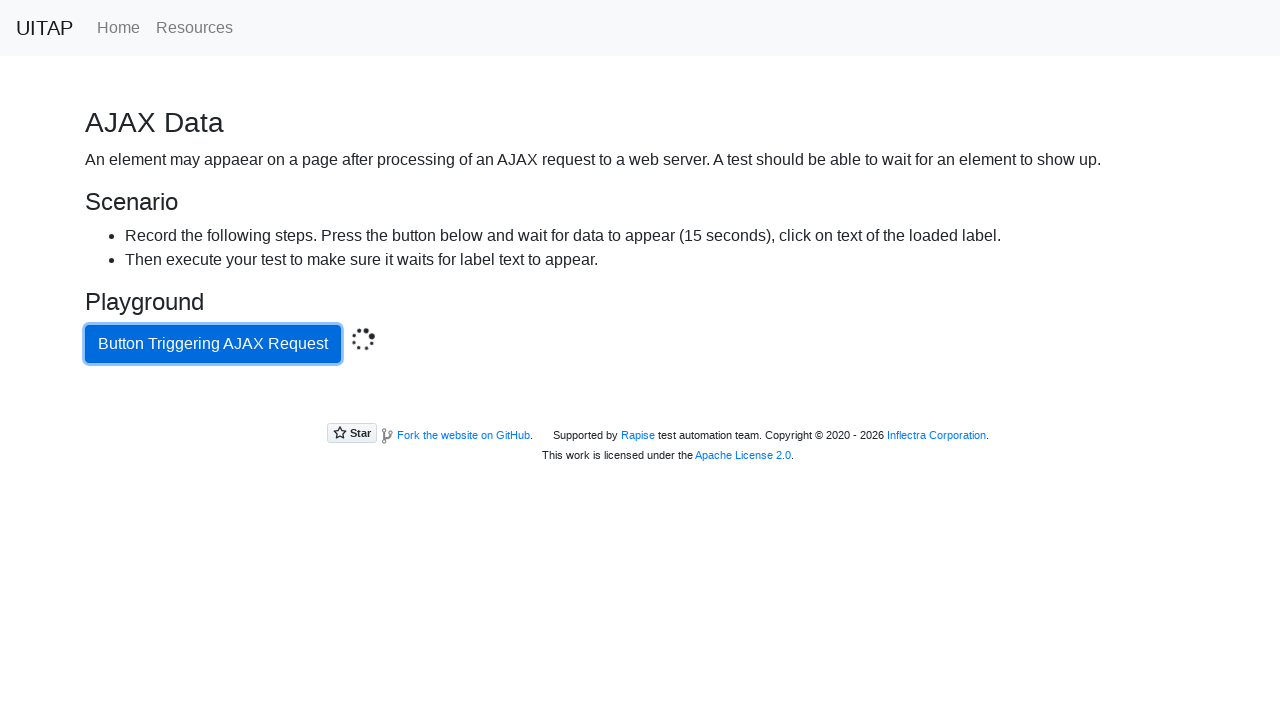

Waited for output element to be attached to DOM
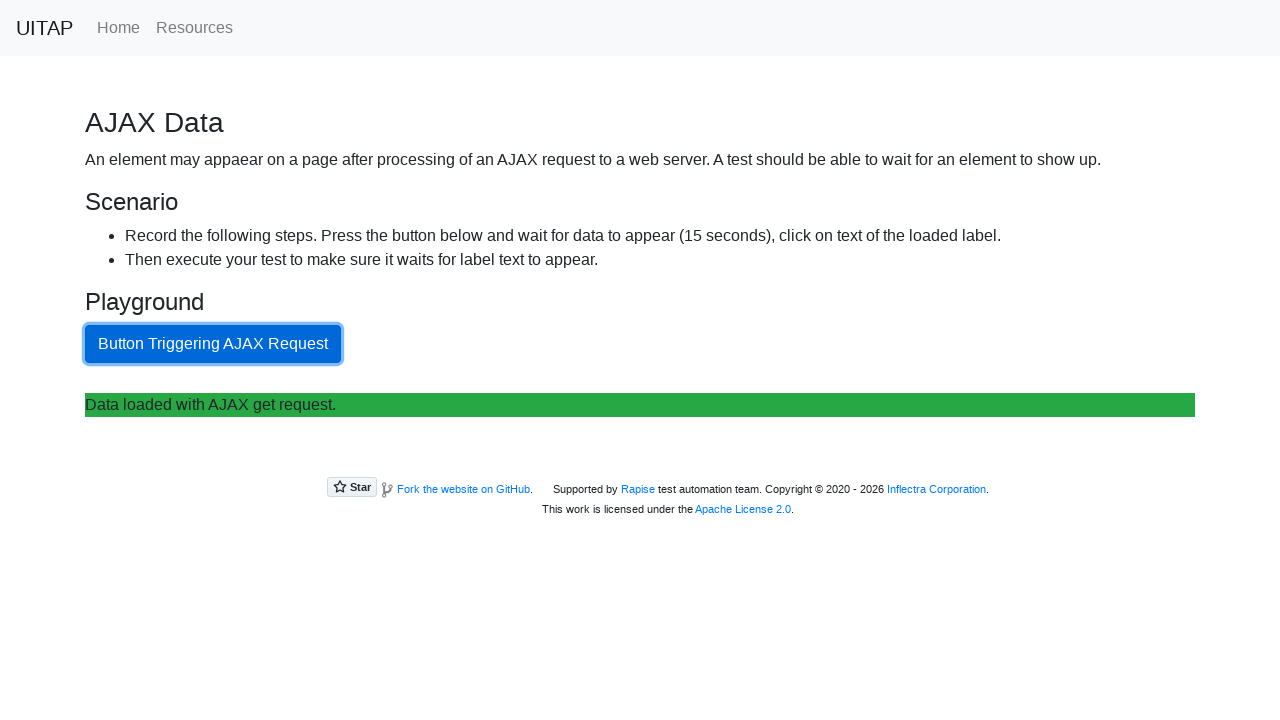

Extracted text content from output element
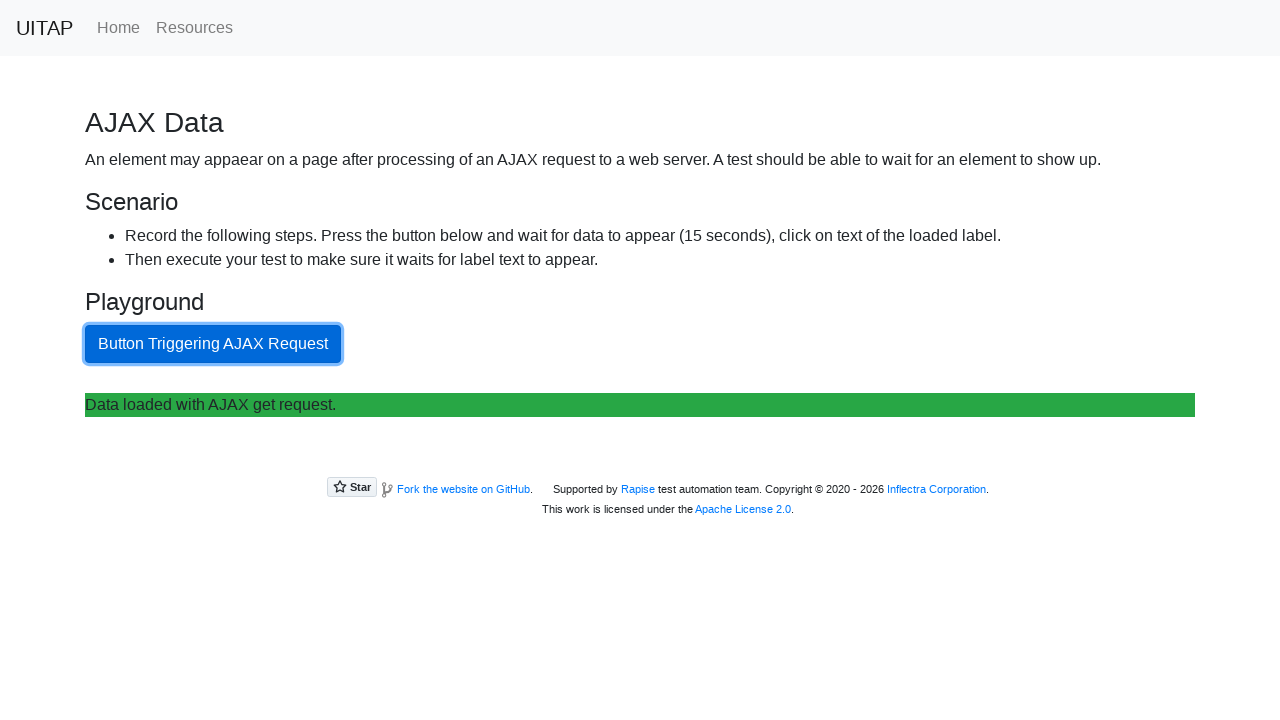

Verified that 'Data loaded with AJAX get request.' is present in extracted text
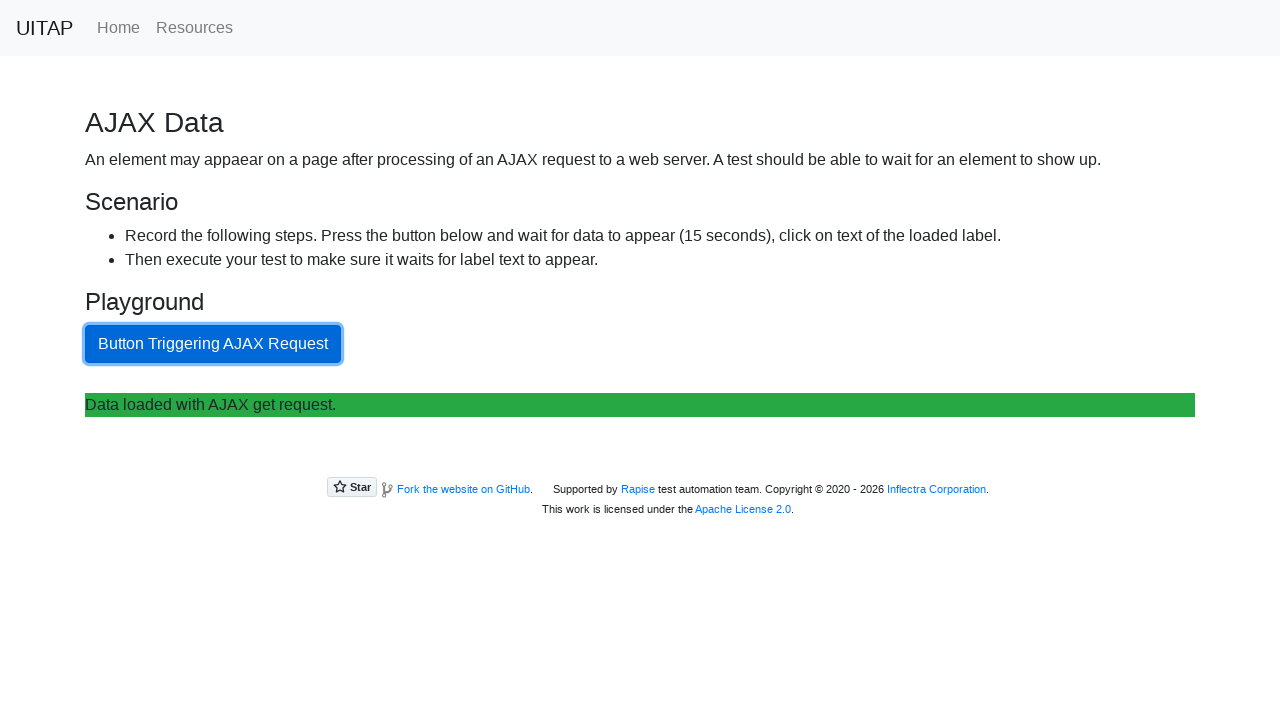

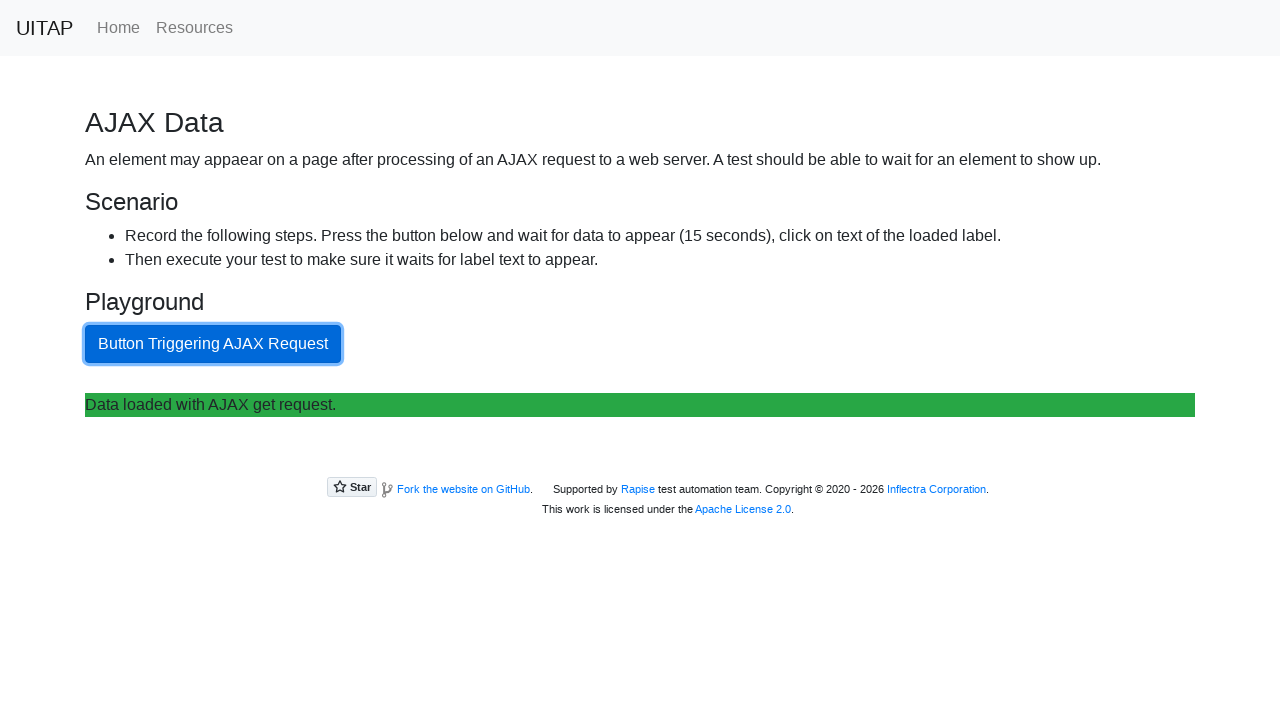